Tests form interactions including dropdown selection, radio buttons, checkboxes, and verifying element attributes on a practice page

Starting URL: https://rahulshettyacademy.com/loginpagePractise/

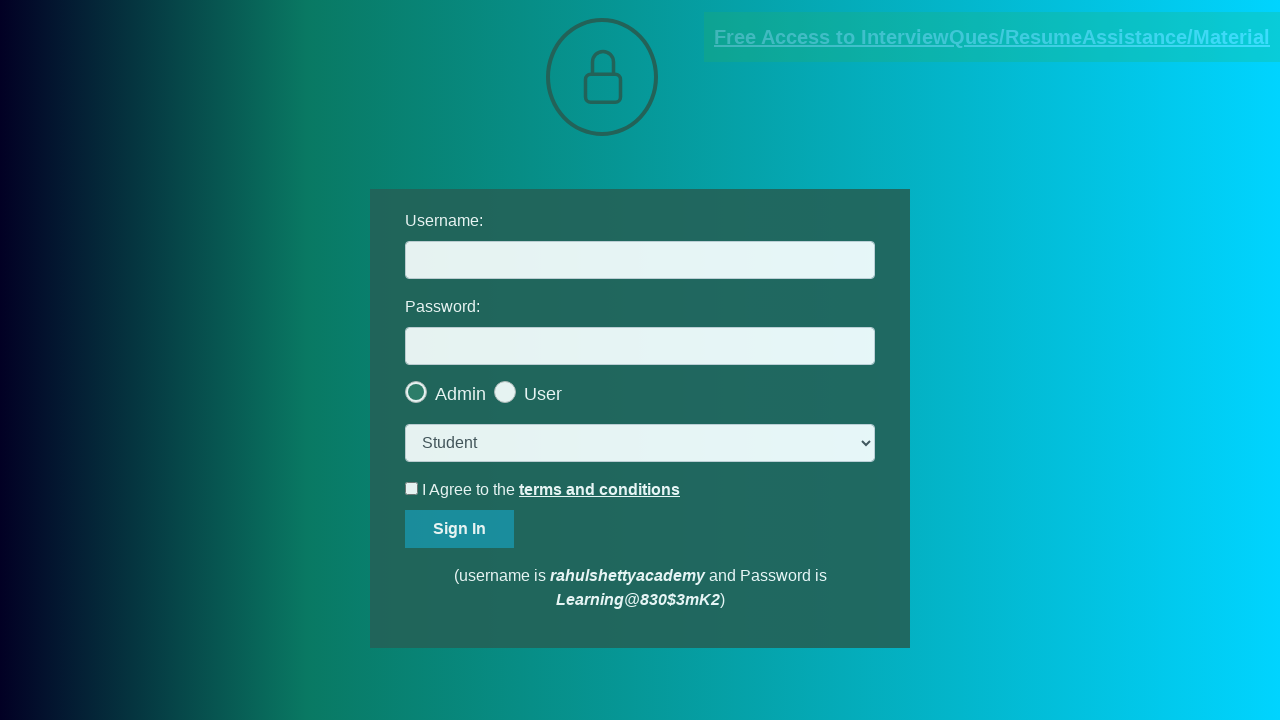

Selected 'consult' option from dropdown on select.form-control
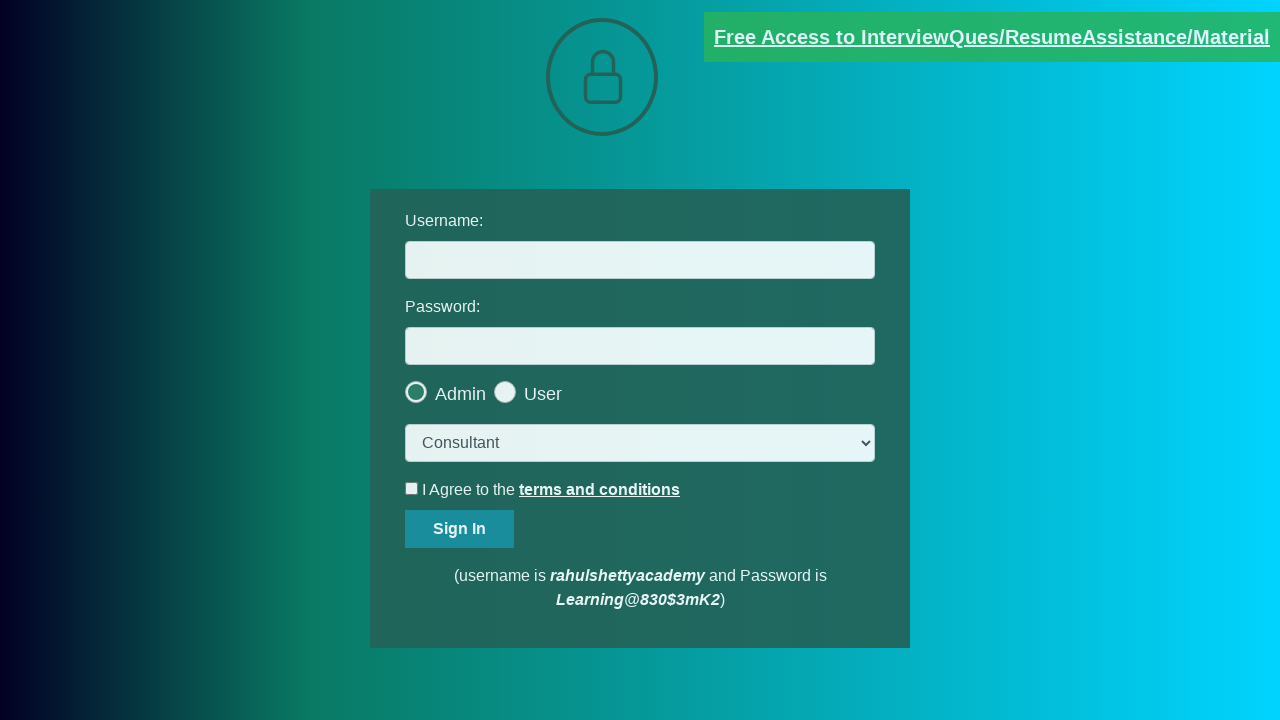

Clicked the last radio button at (543, 394) on .radiotextsty >> nth=-1
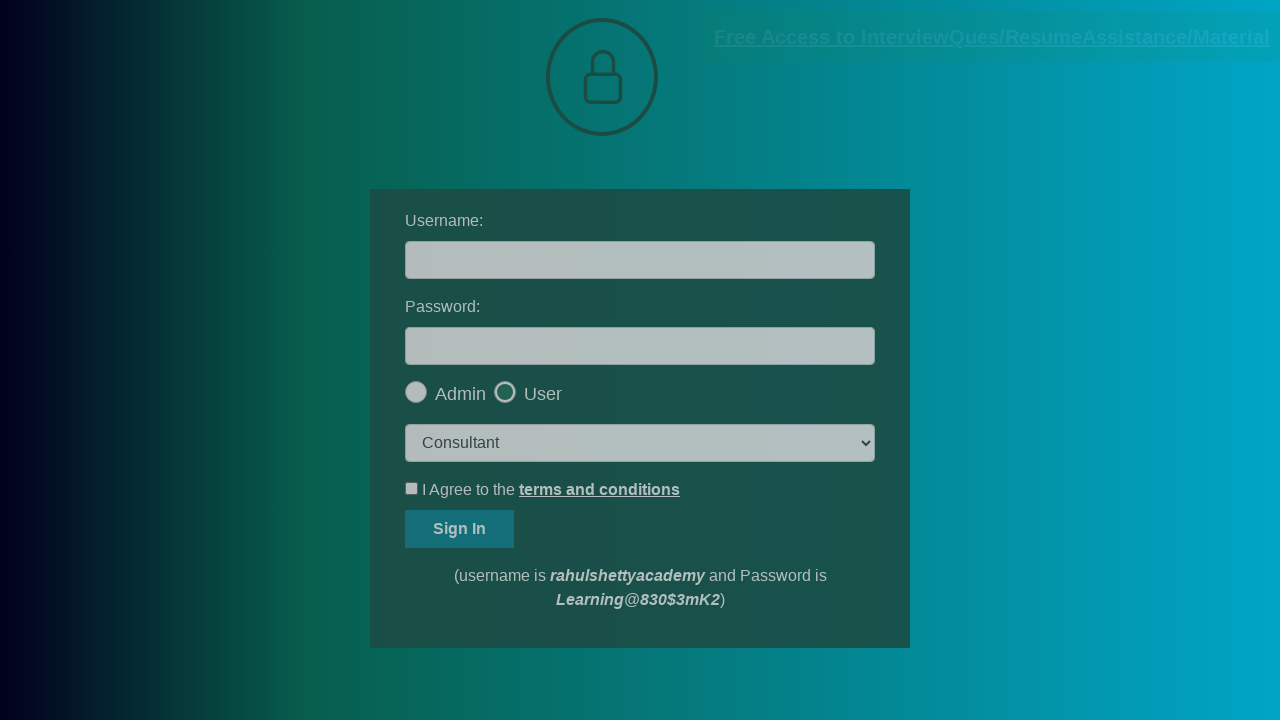

Clicked OK button on popup at (698, 144) on #okayBtn
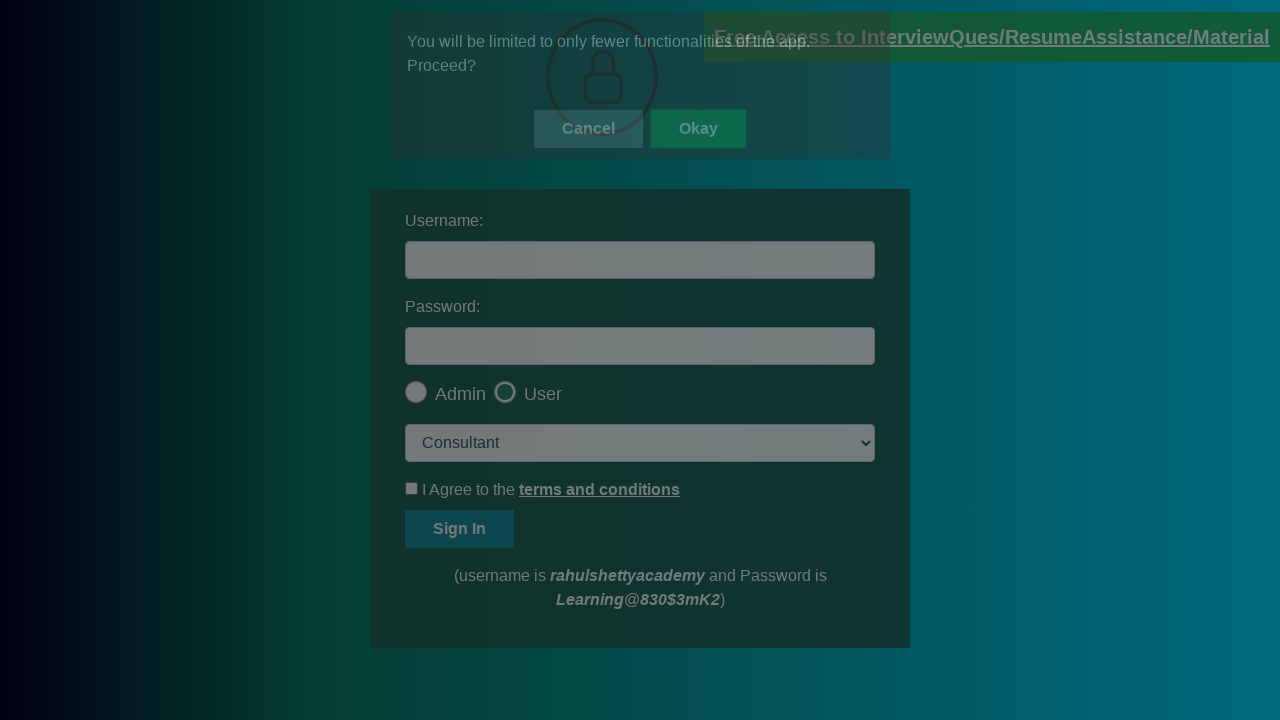

Verified that the last radio button is checked
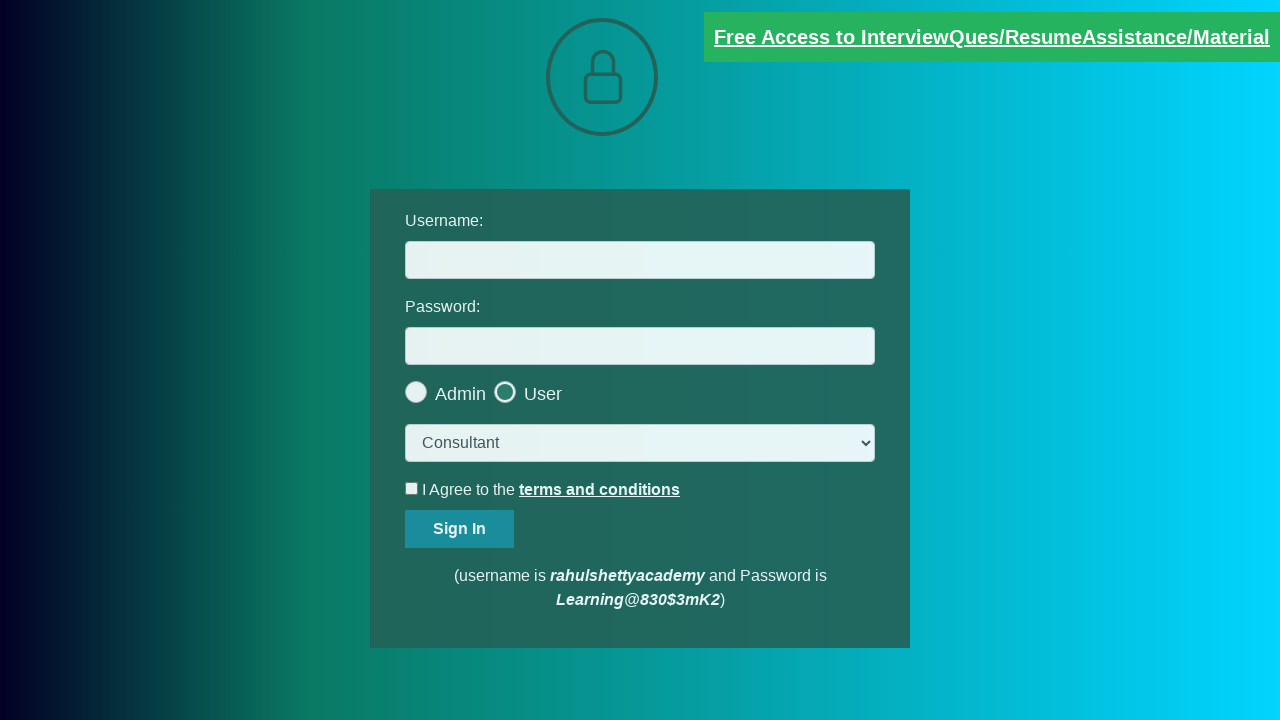

Clicked the terms checkbox at (412, 488) on #terms
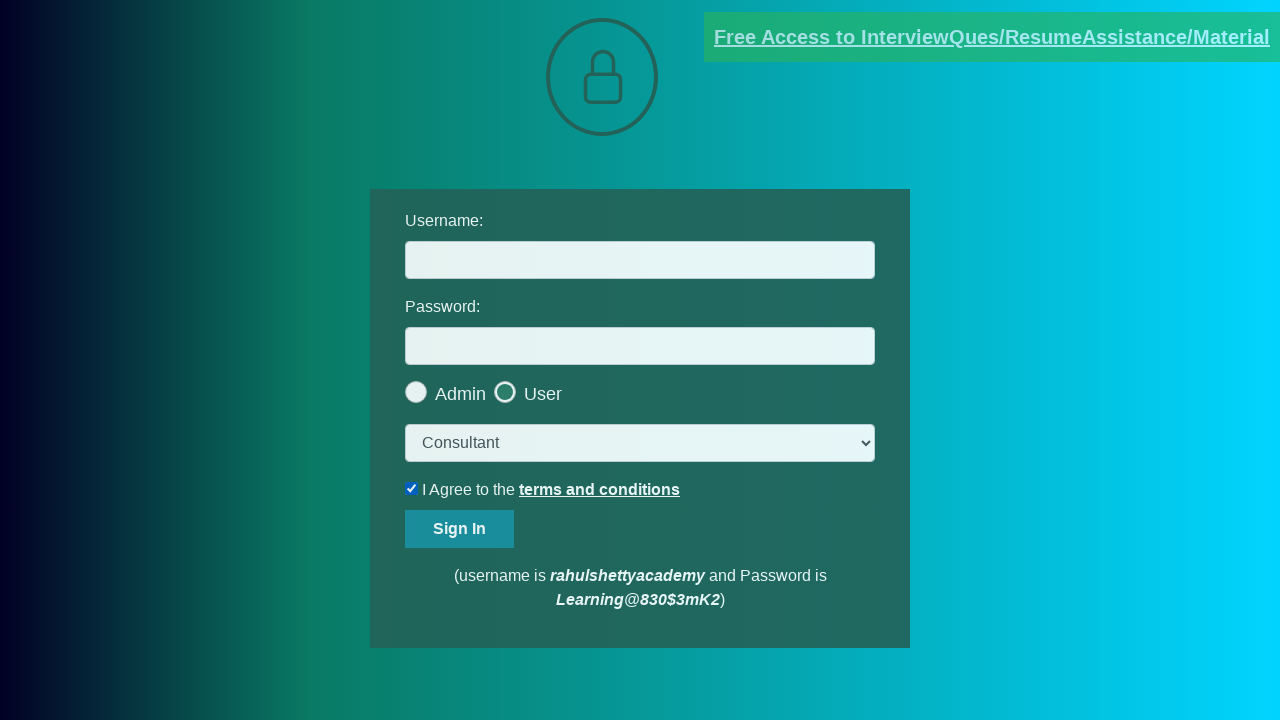

Verified that the terms checkbox is checked
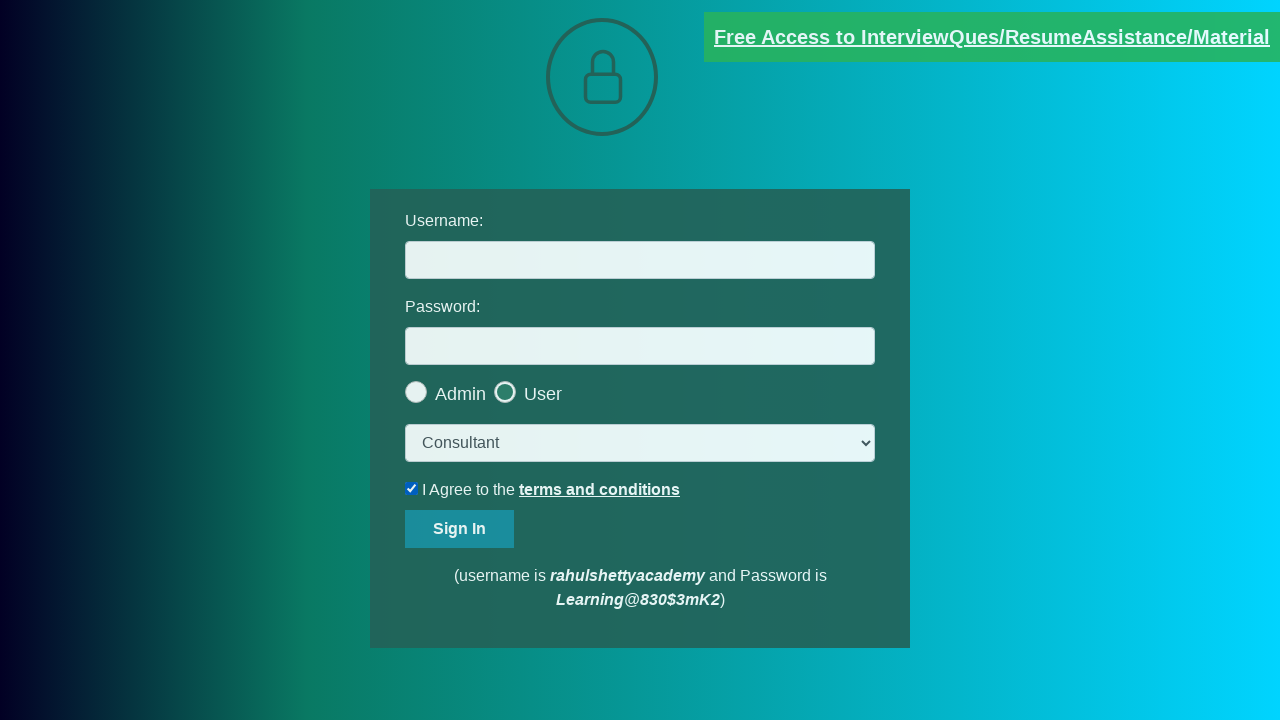

Unchecked the terms checkbox at (412, 488) on #terms
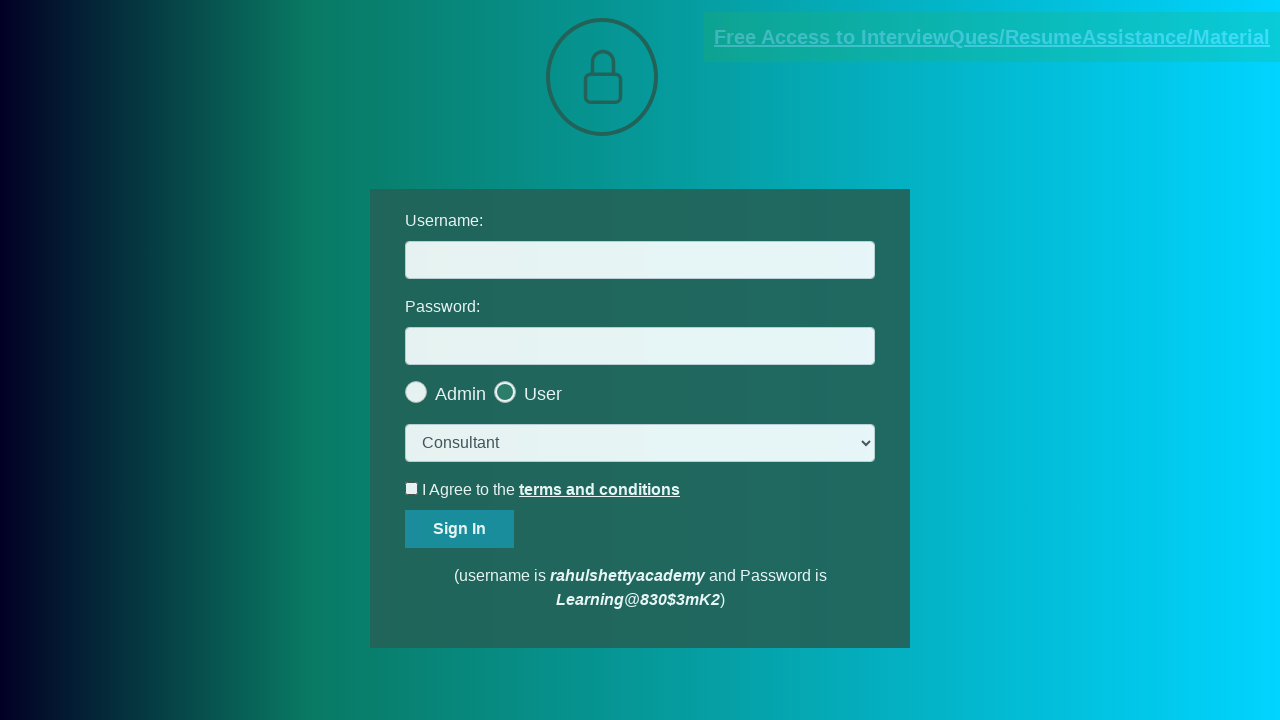

Verified that the terms checkbox is unchecked
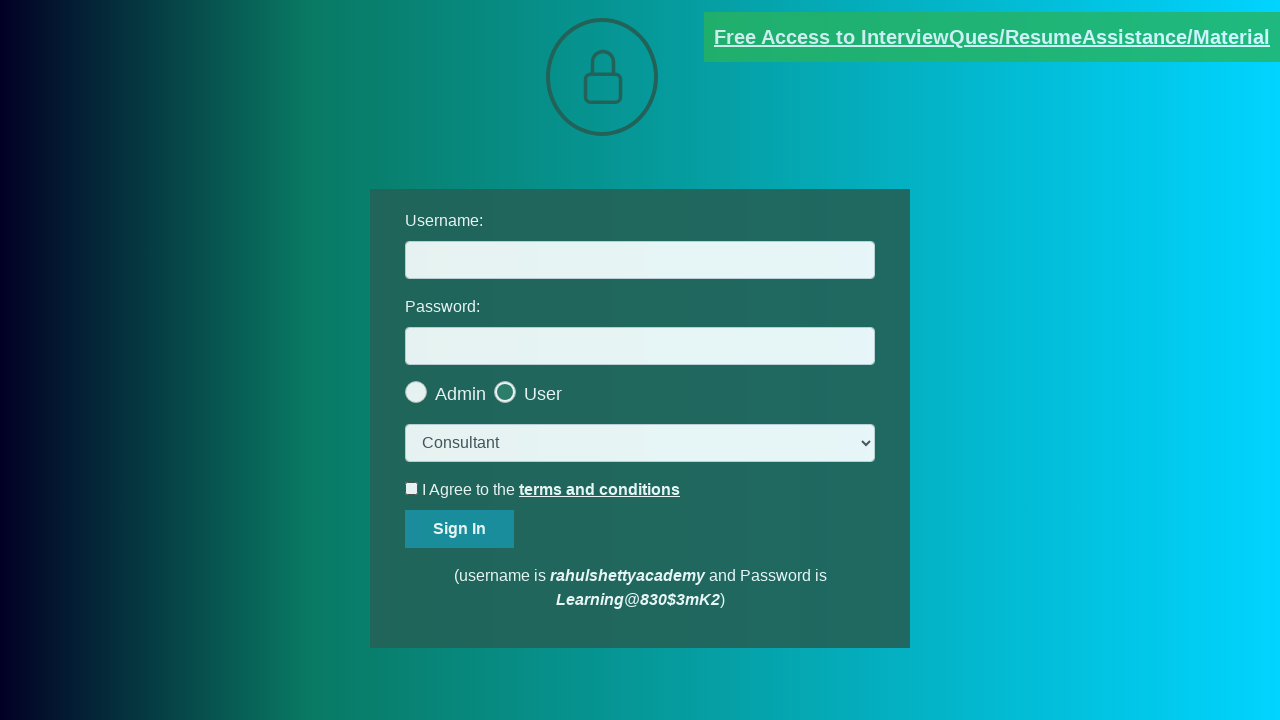

Verified that the document link has 'blinkingText' class attribute
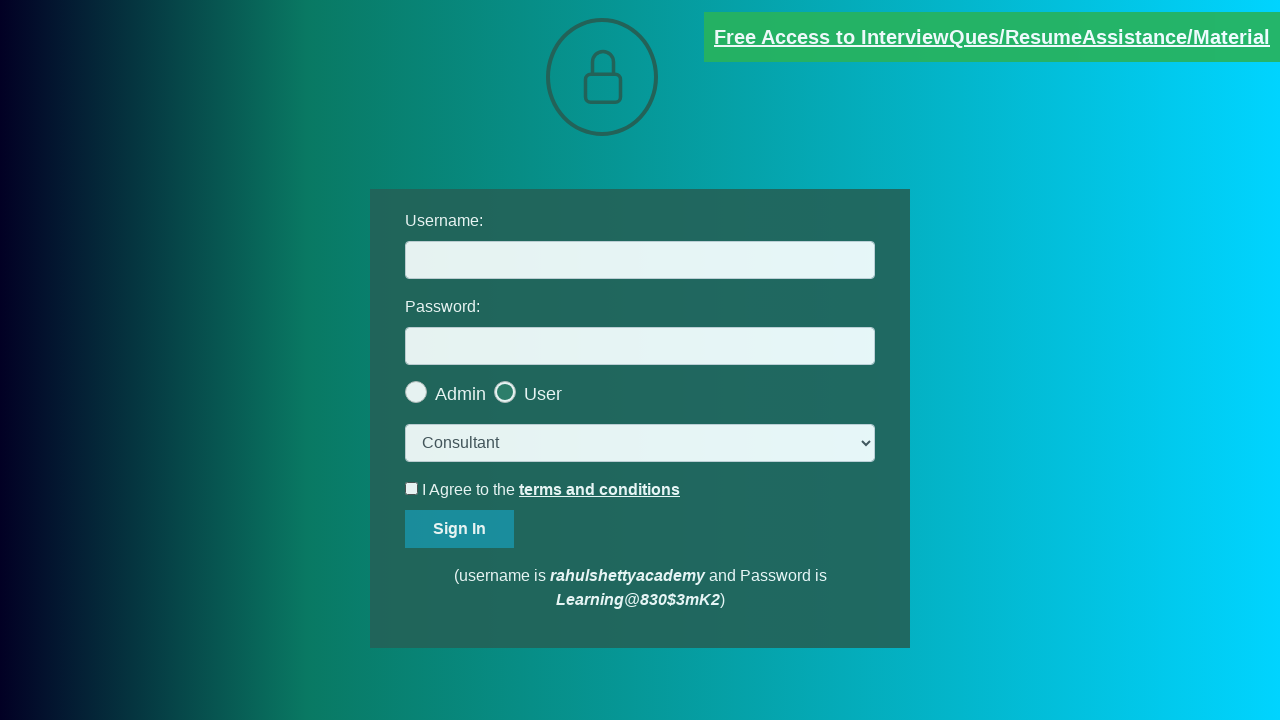

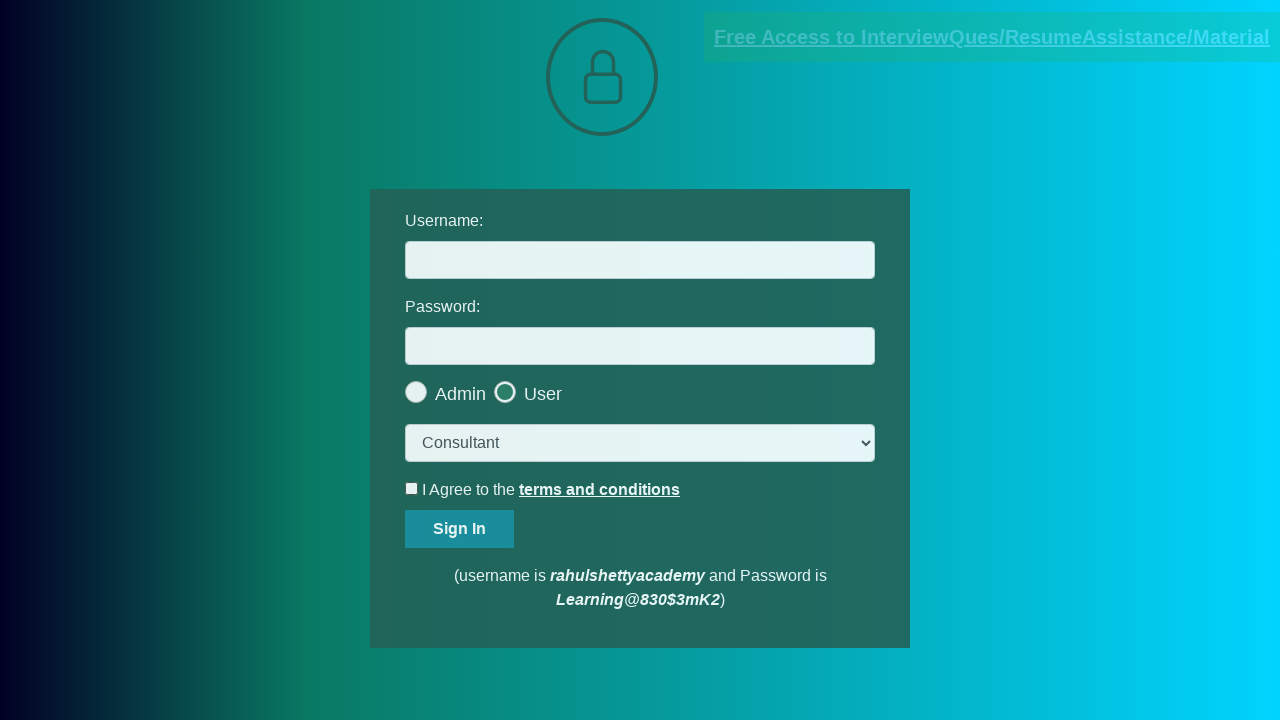